Tests jQuery UI date picker functionality by clicking on the date input field, navigating through months/years using the next arrow until reaching the target month and year (August 2026), and selecting a specific date (20th).

Starting URL: https://jqueryui.com/datepicker/

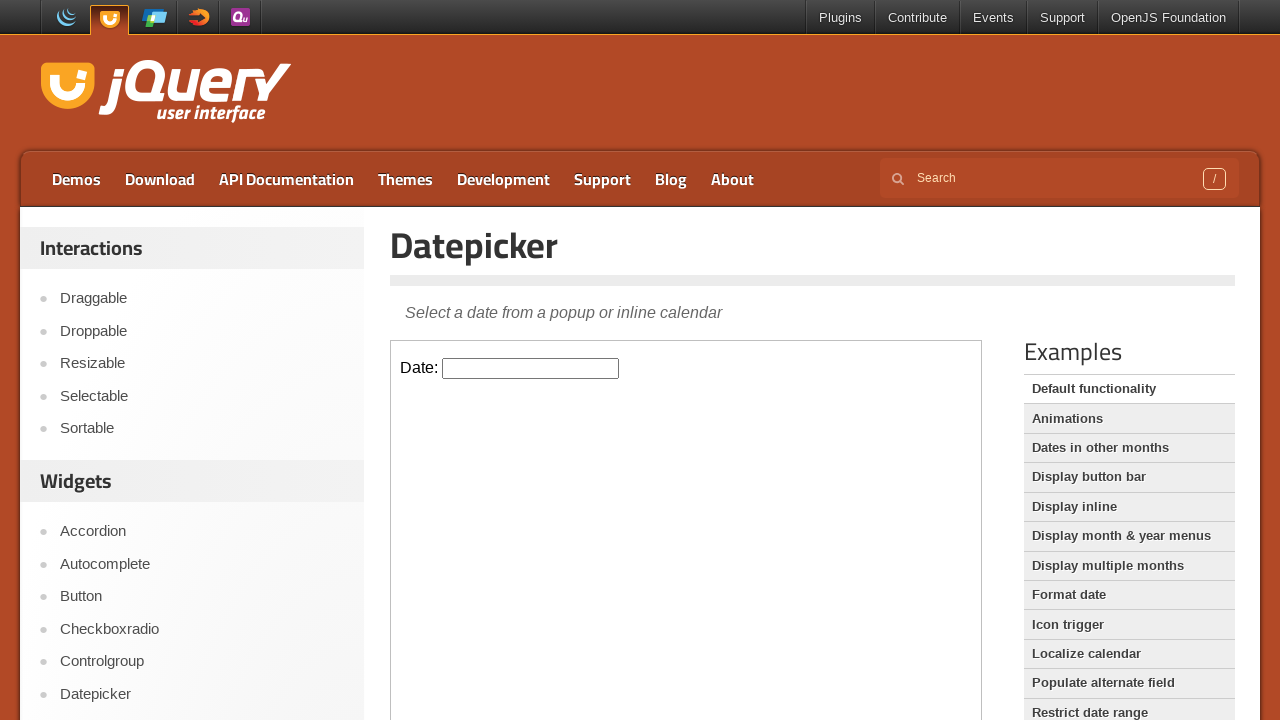

Located the iframe containing the datepicker
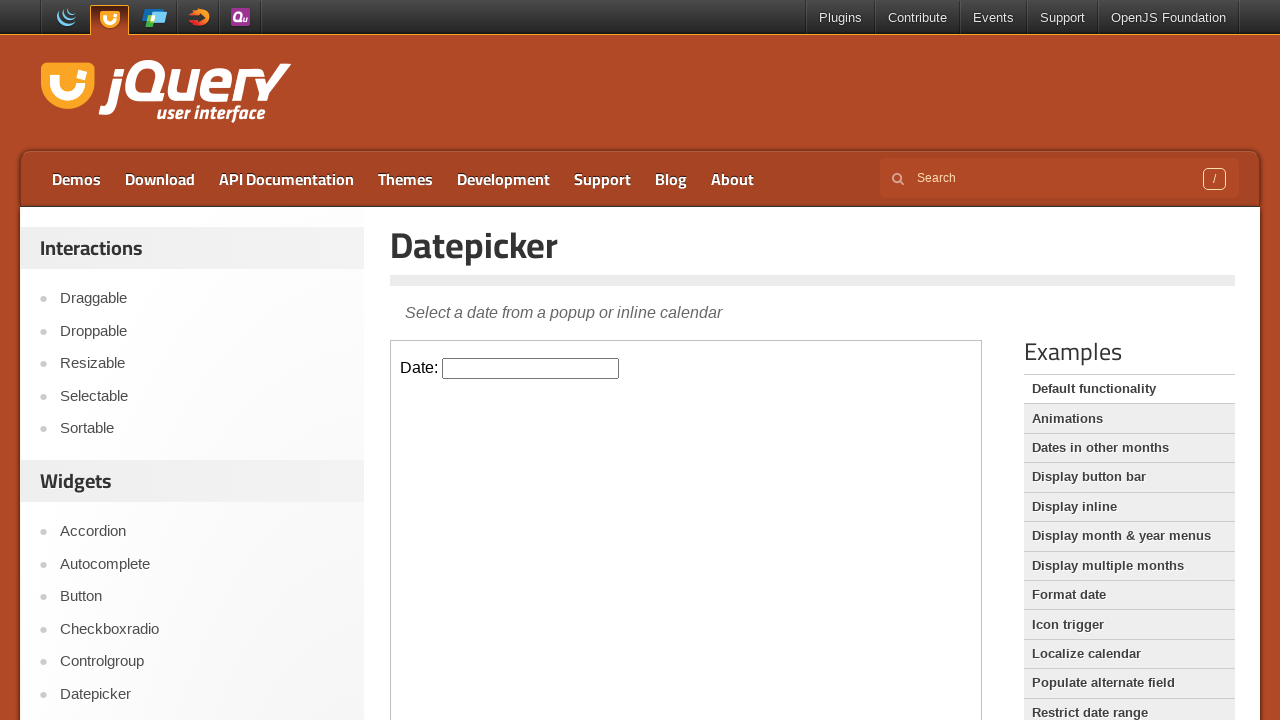

Clicked on the datepicker input field to open the calendar at (531, 368) on iframe >> nth=0 >> internal:control=enter-frame >> xpath=//input[@id='datepicker
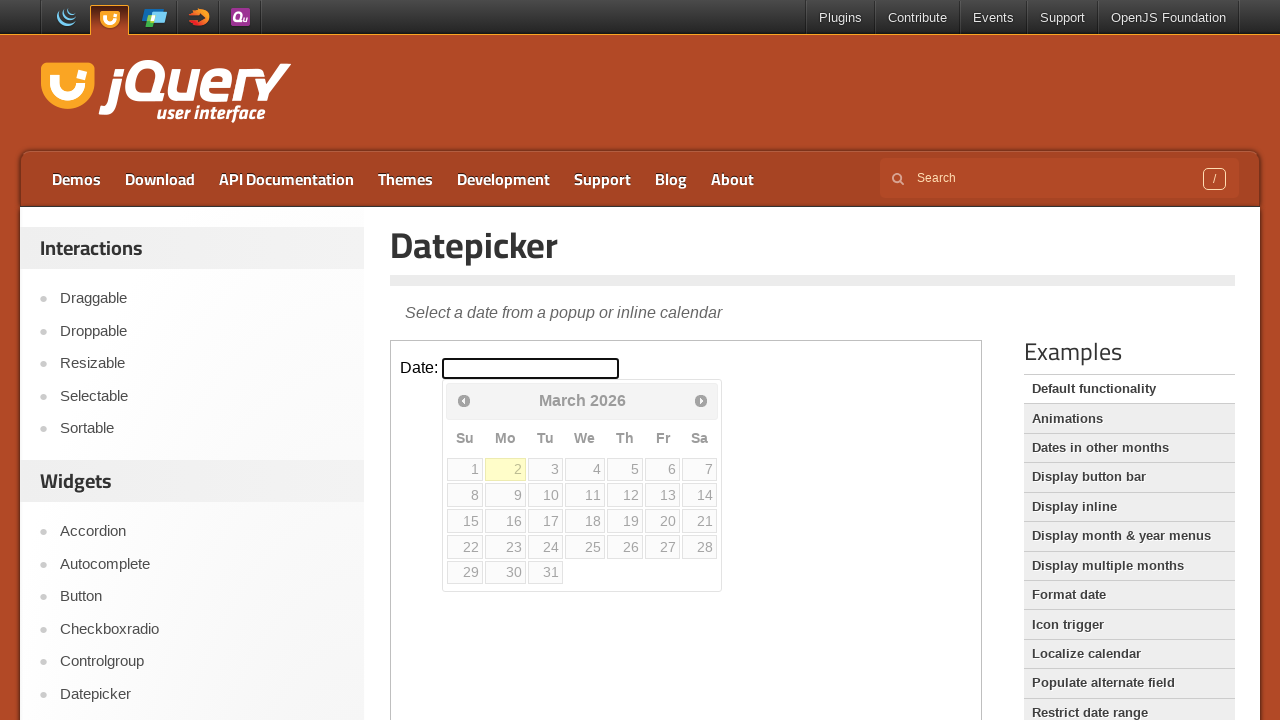

Read current month and year: March 2026
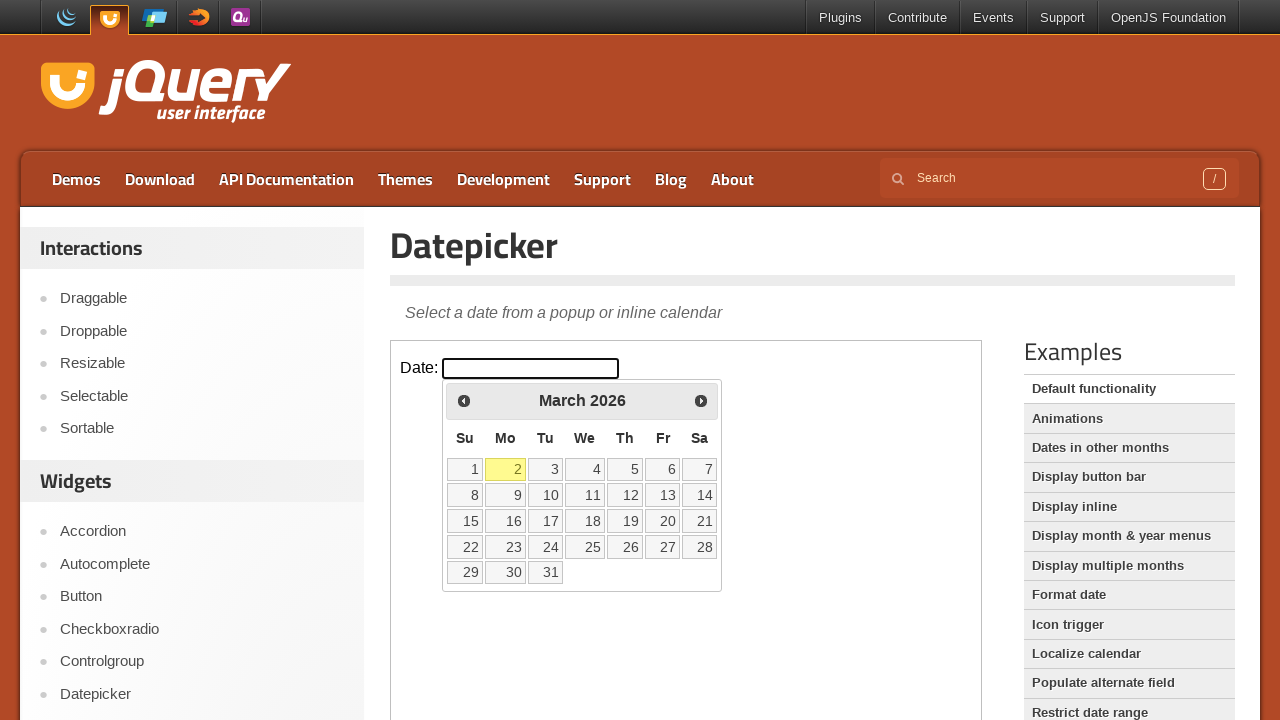

Clicked next button to navigate to the next month at (701, 400) on iframe >> nth=0 >> internal:control=enter-frame >> xpath=//span[@class='ui-icon 
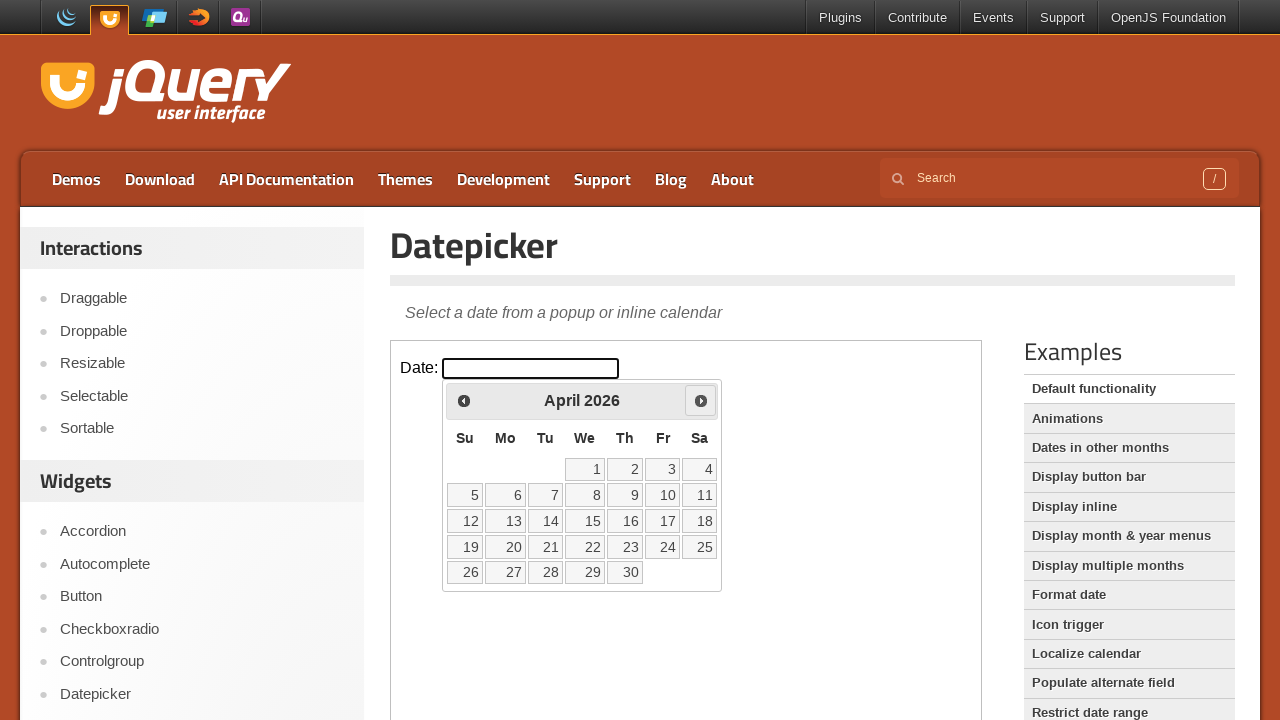

Waited 200ms for calendar to update
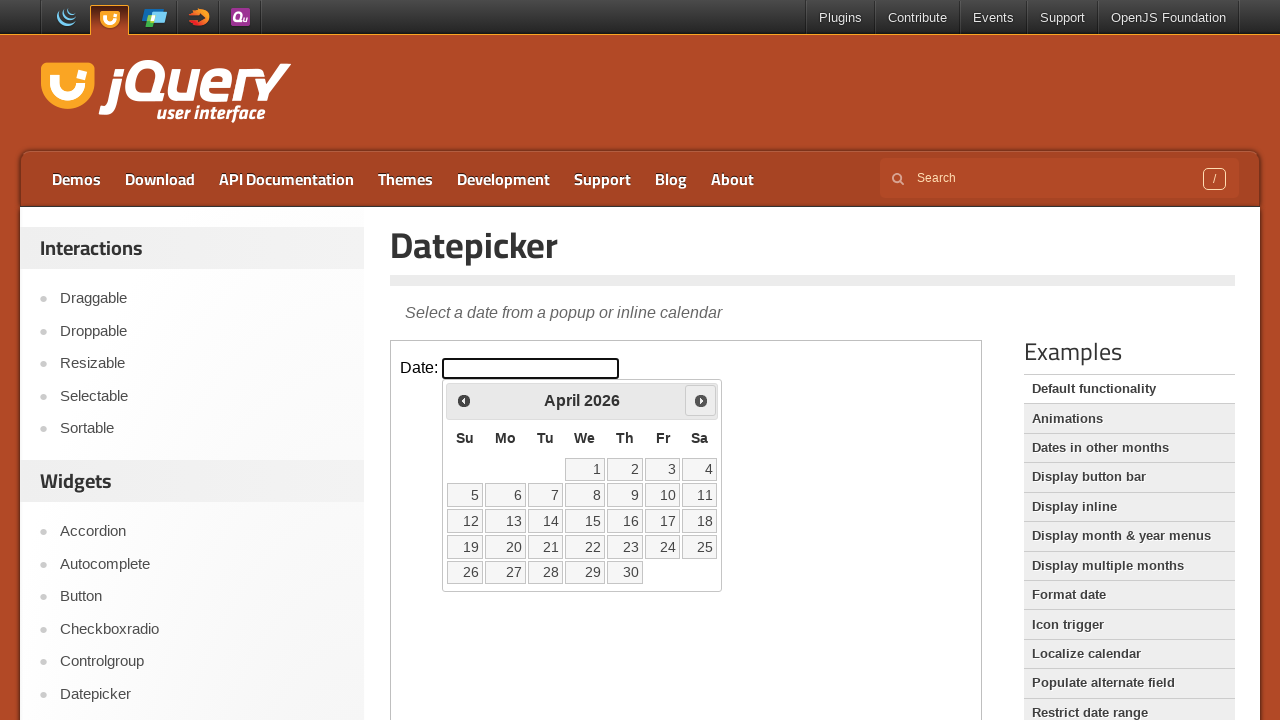

Read current month and year: April 2026
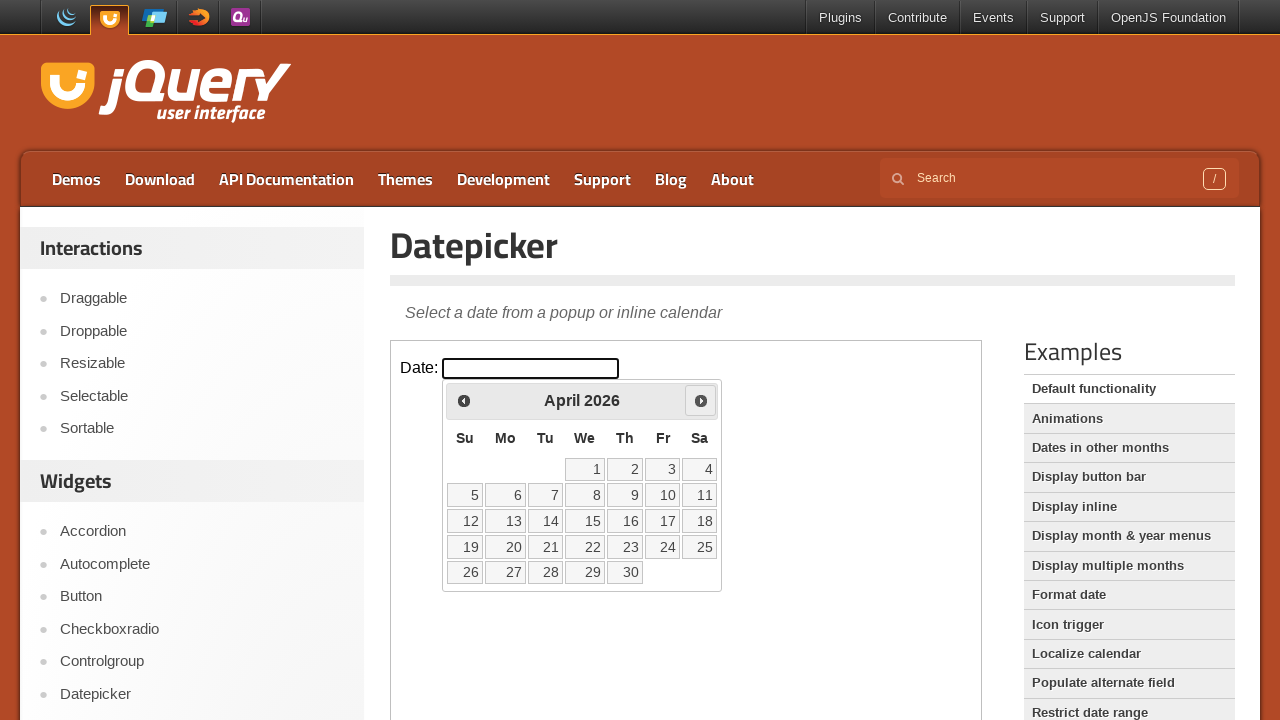

Clicked next button to navigate to the next month at (701, 400) on iframe >> nth=0 >> internal:control=enter-frame >> xpath=//span[@class='ui-icon 
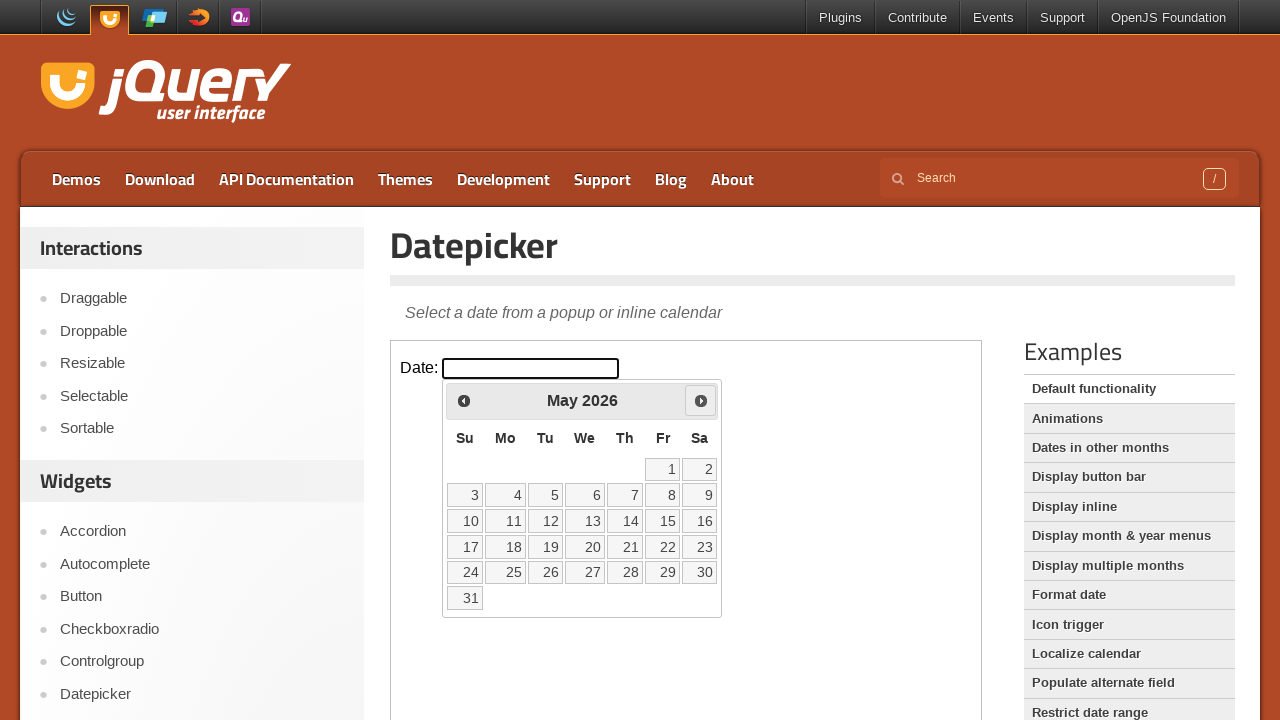

Waited 200ms for calendar to update
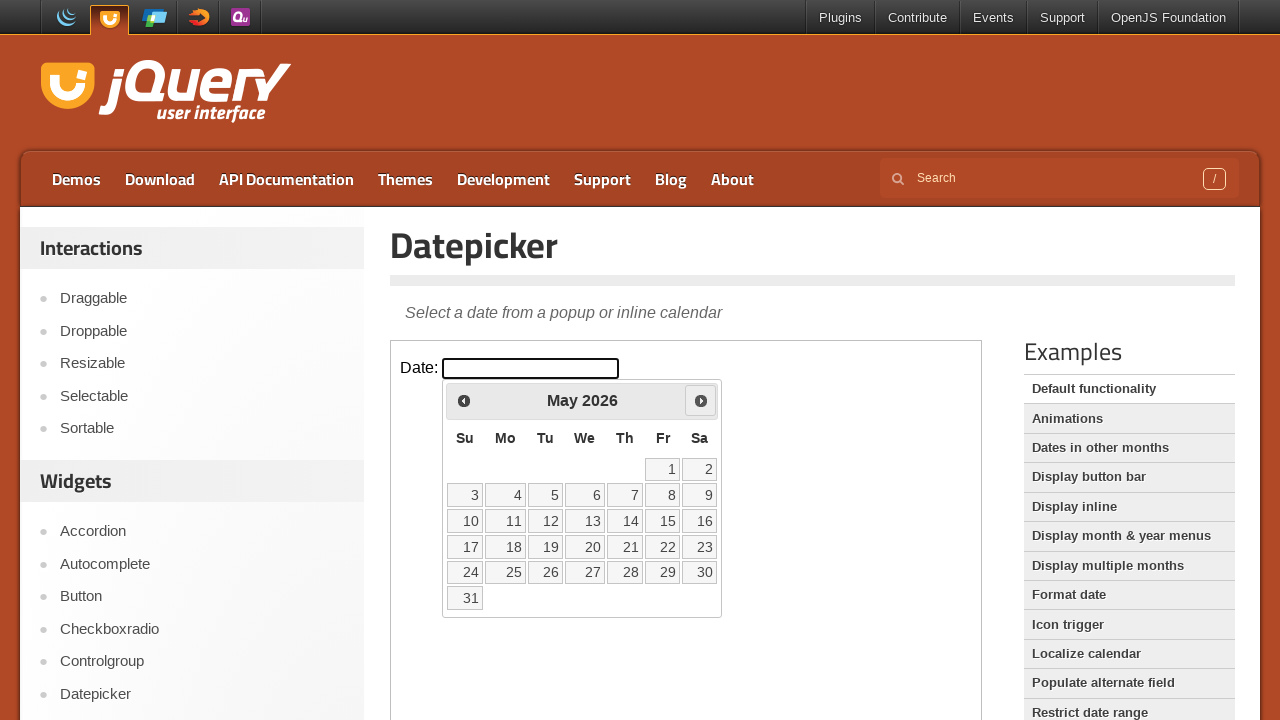

Read current month and year: May 2026
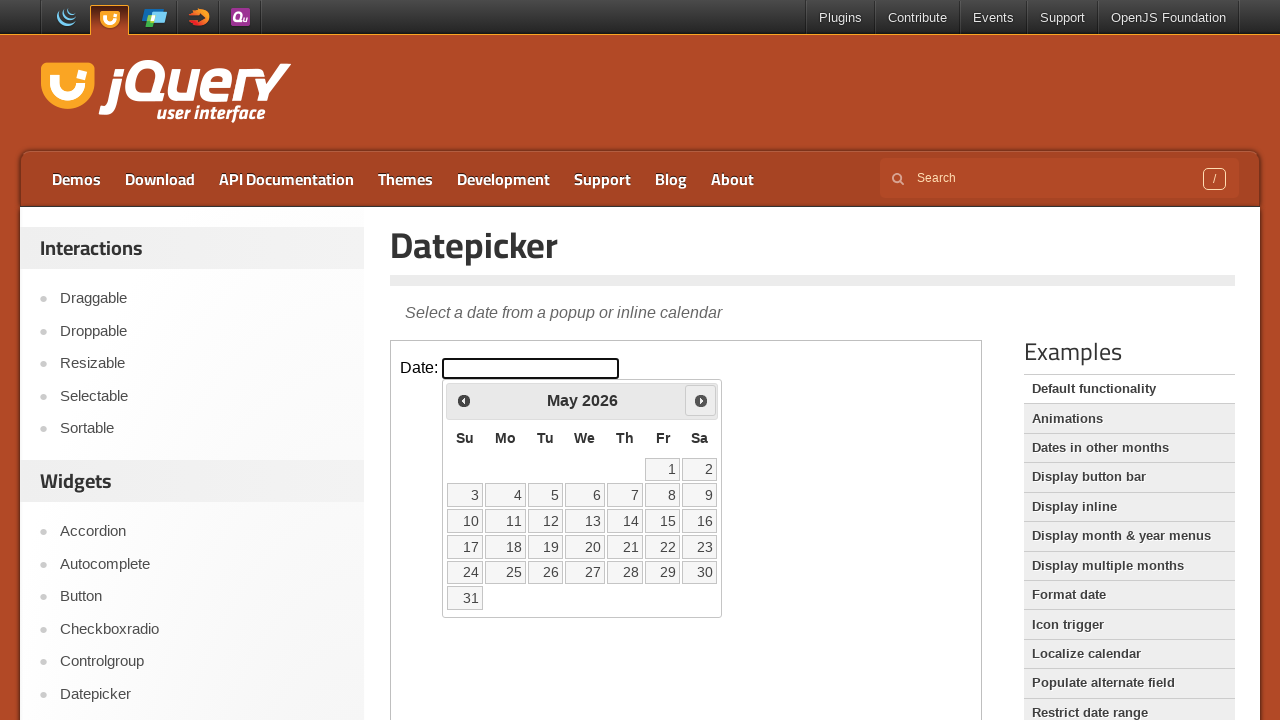

Clicked next button to navigate to the next month at (701, 400) on iframe >> nth=0 >> internal:control=enter-frame >> xpath=//span[@class='ui-icon 
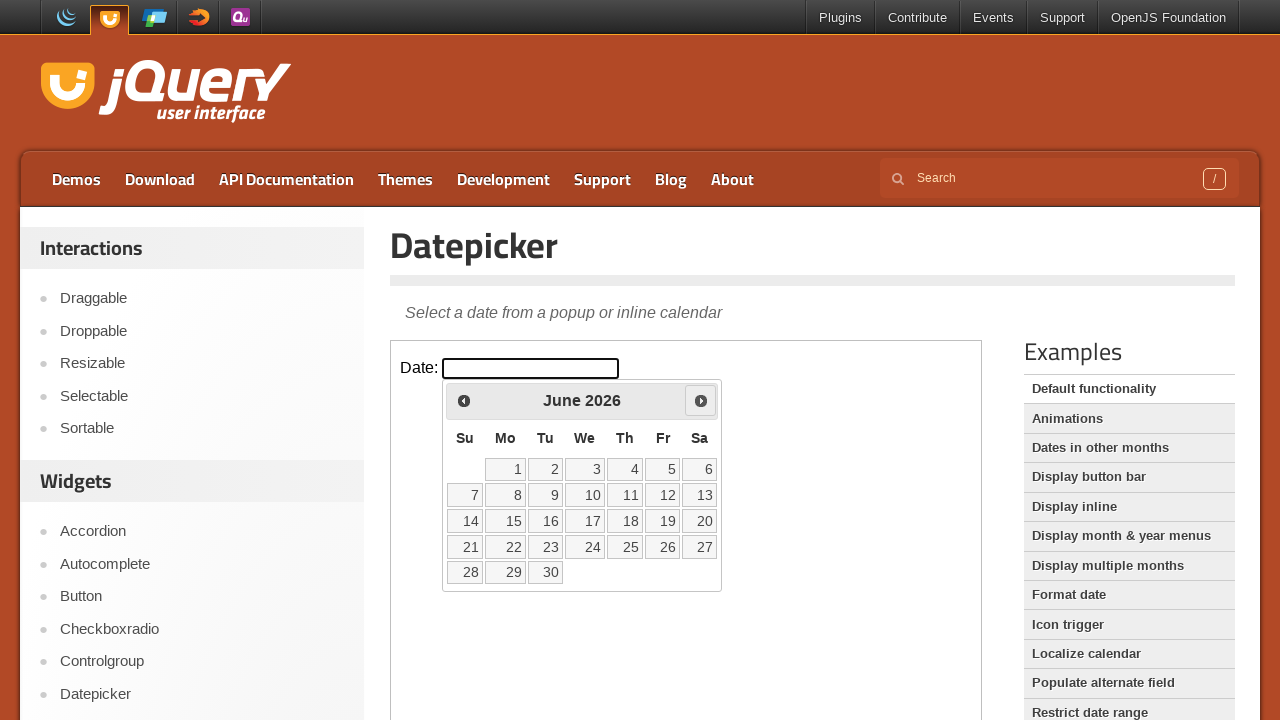

Waited 200ms for calendar to update
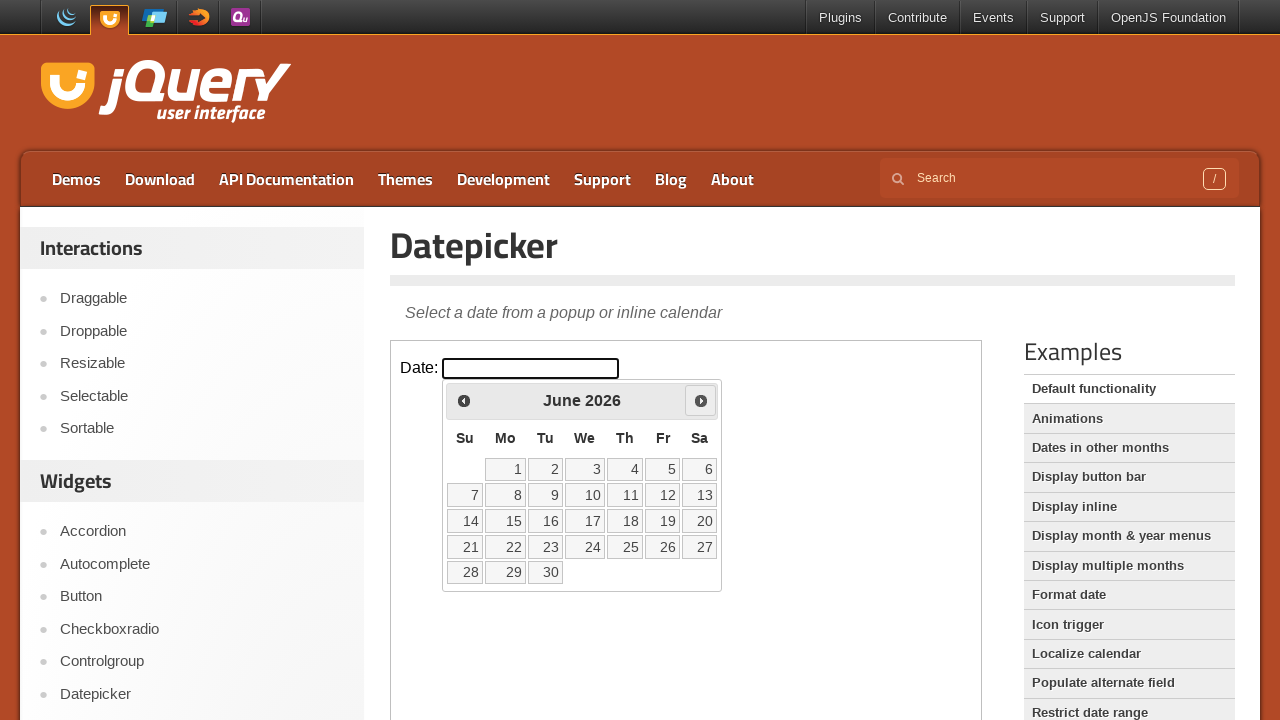

Read current month and year: June 2026
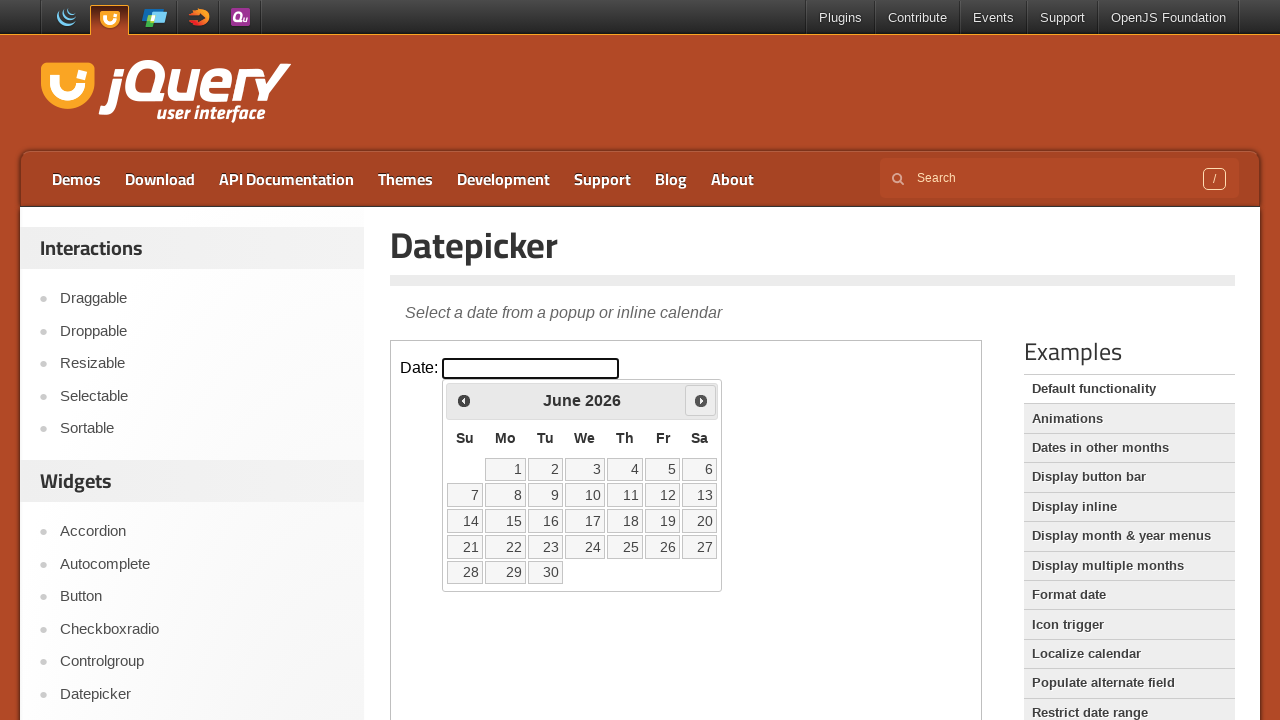

Clicked next button to navigate to the next month at (701, 400) on iframe >> nth=0 >> internal:control=enter-frame >> xpath=//span[@class='ui-icon 
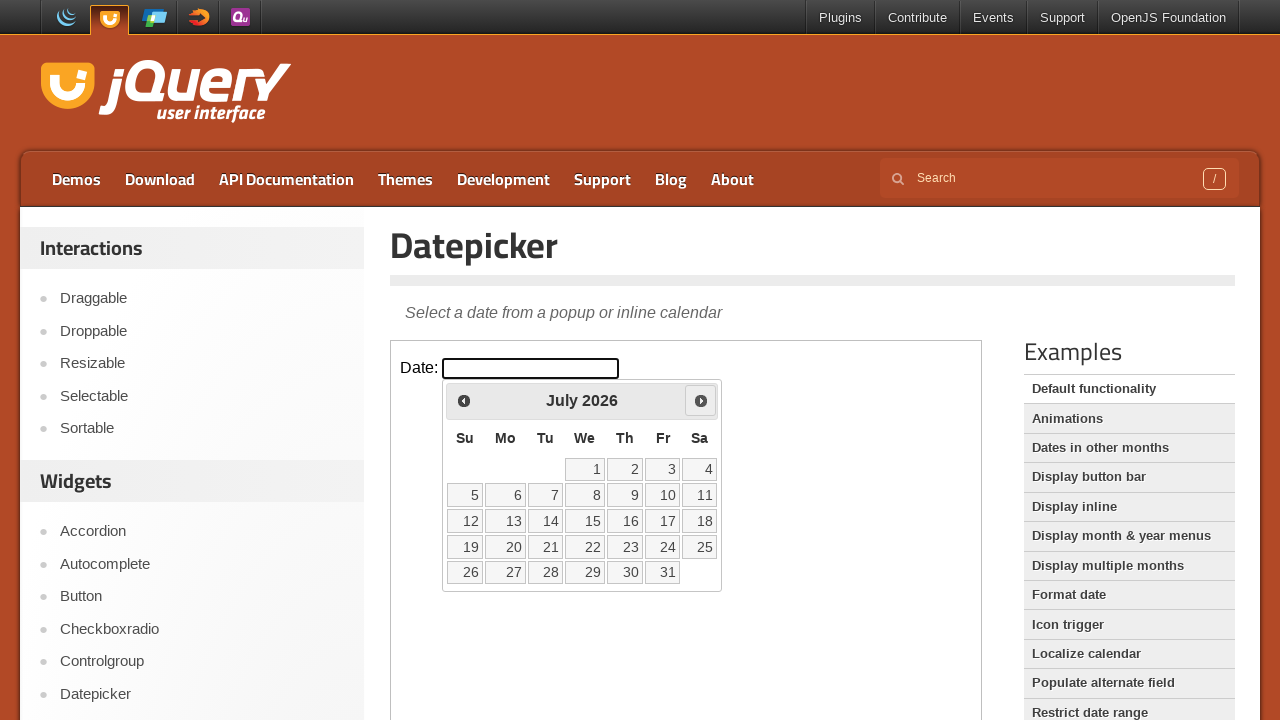

Waited 200ms for calendar to update
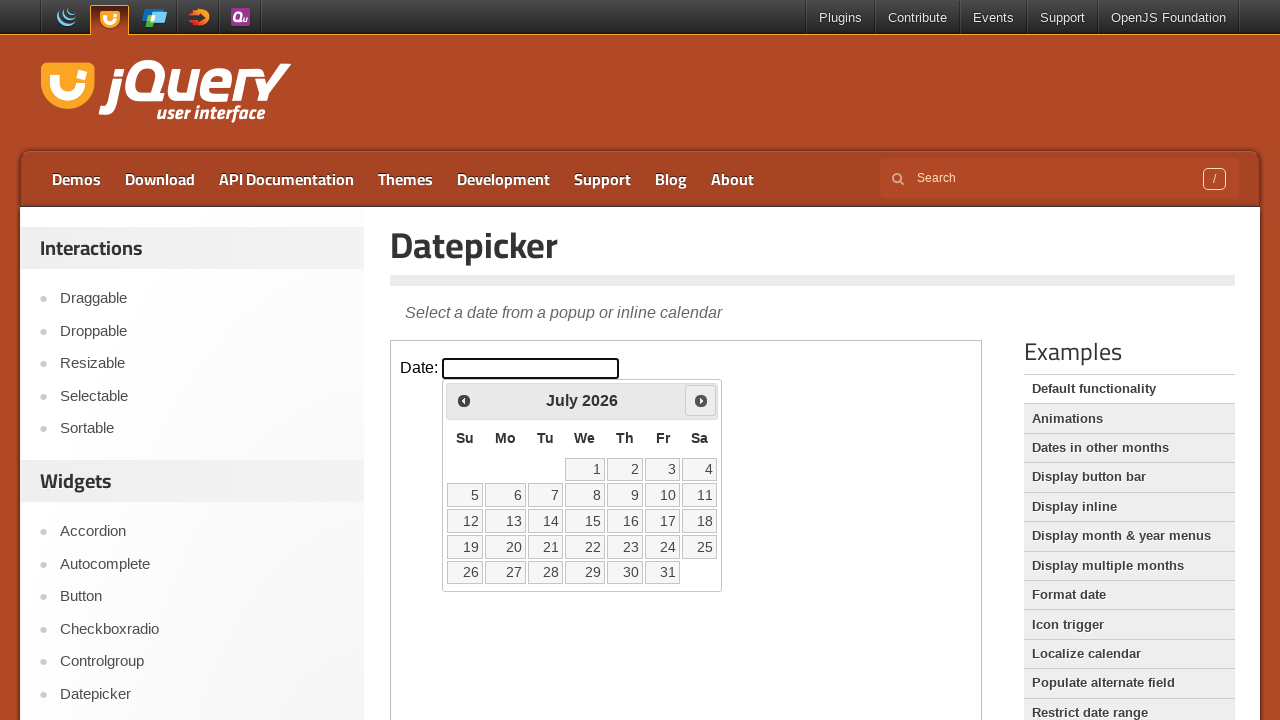

Read current month and year: July 2026
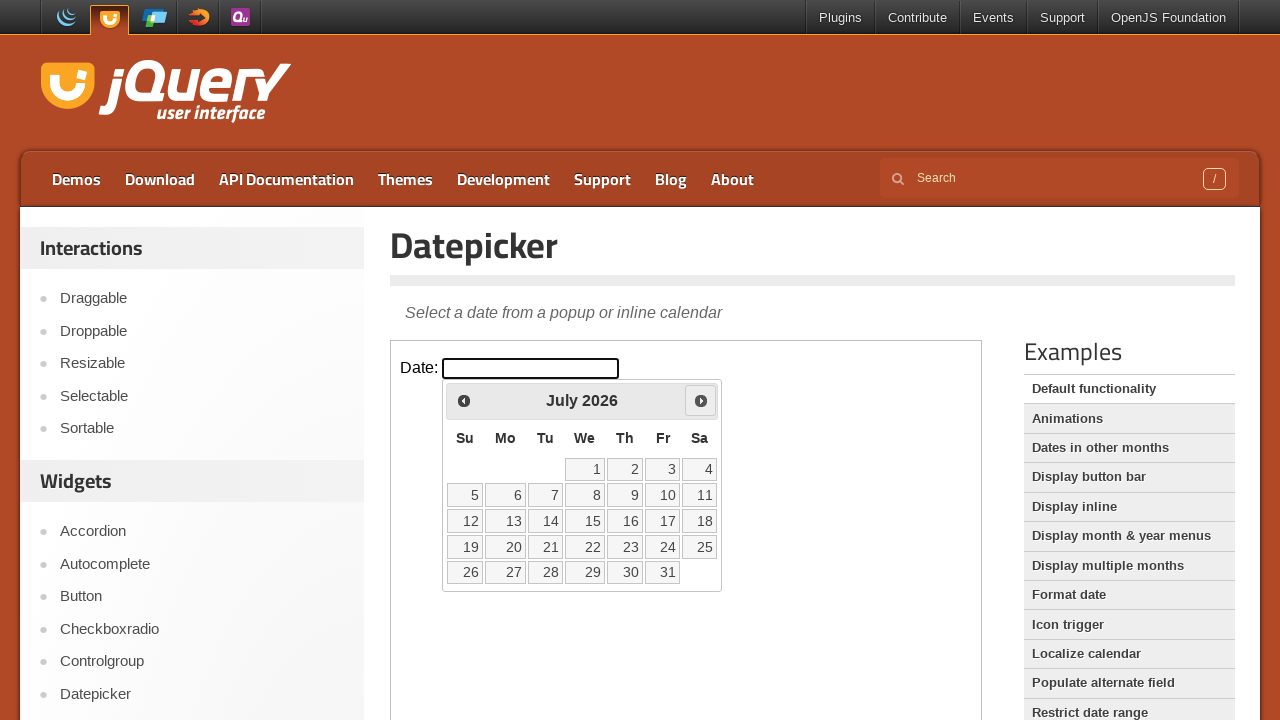

Clicked next button to navigate to the next month at (701, 400) on iframe >> nth=0 >> internal:control=enter-frame >> xpath=//span[@class='ui-icon 
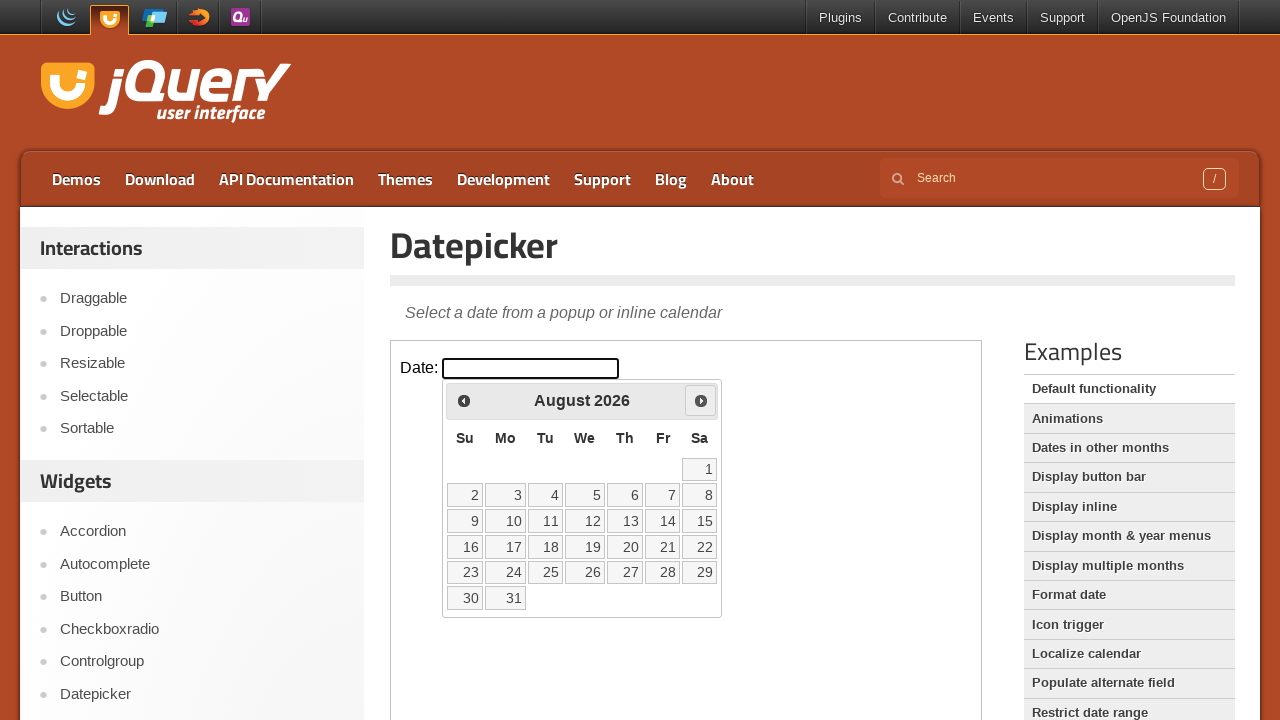

Waited 200ms for calendar to update
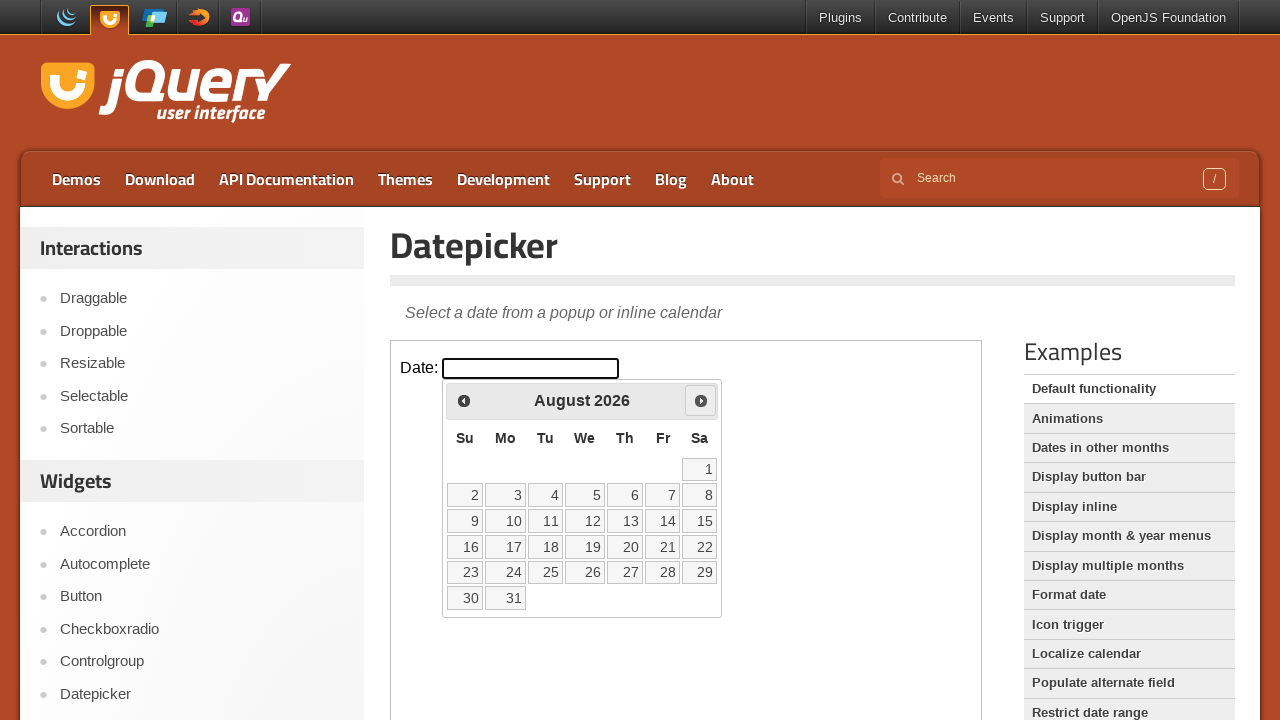

Read current month and year: August 2026
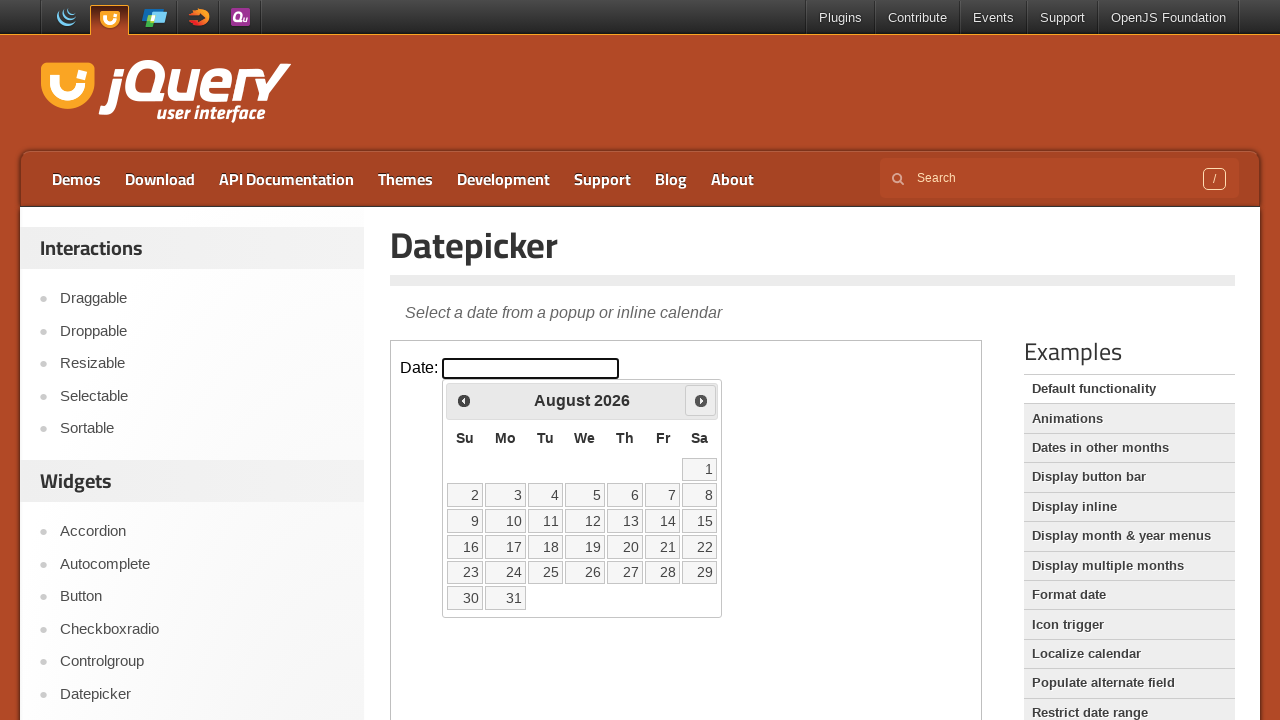

Retrieved all available dates from the calendar
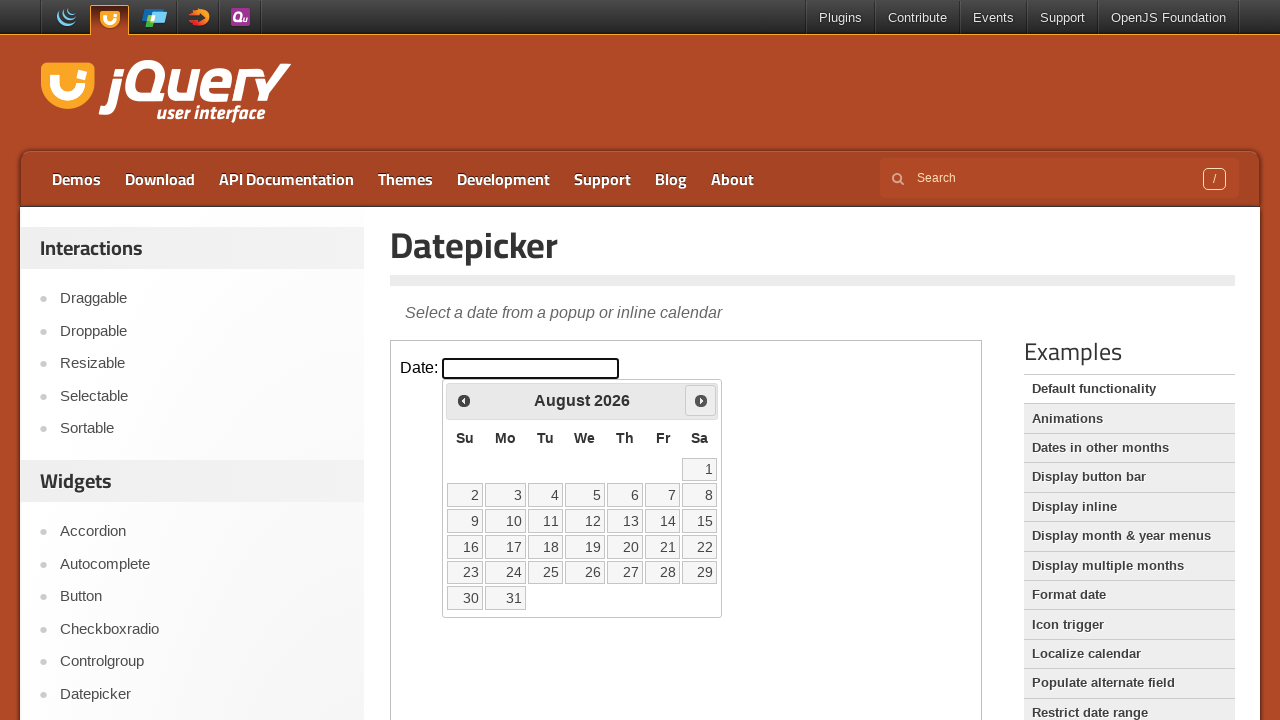

Clicked on date 20 to select it at (625, 547) on iframe >> nth=0 >> internal:control=enter-frame >> xpath=//table[@class='ui-date
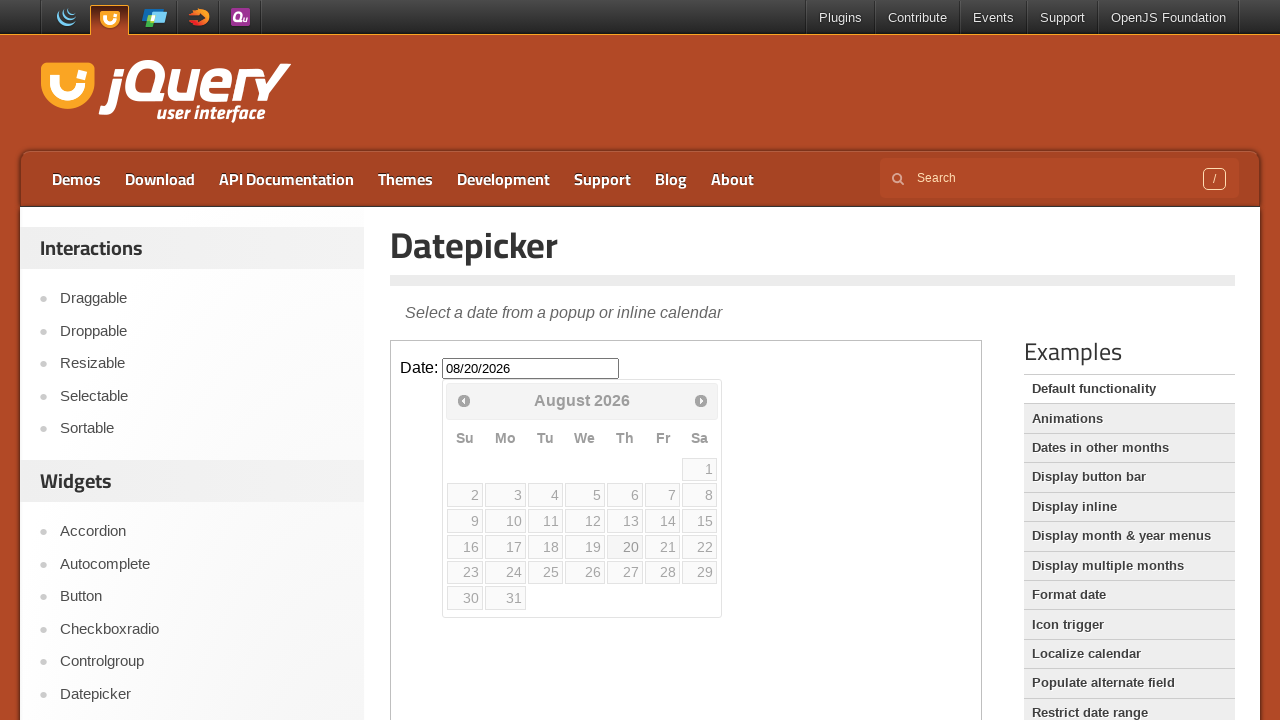

Waited 500ms to verify the date was selected
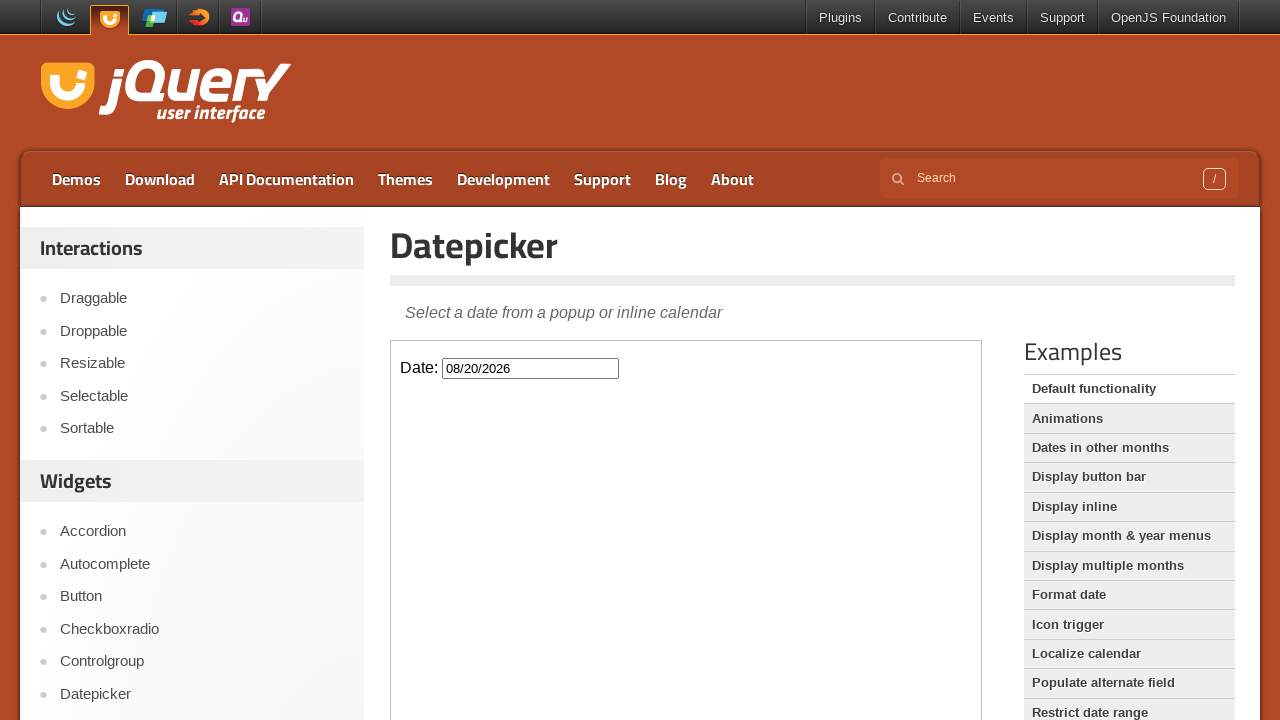

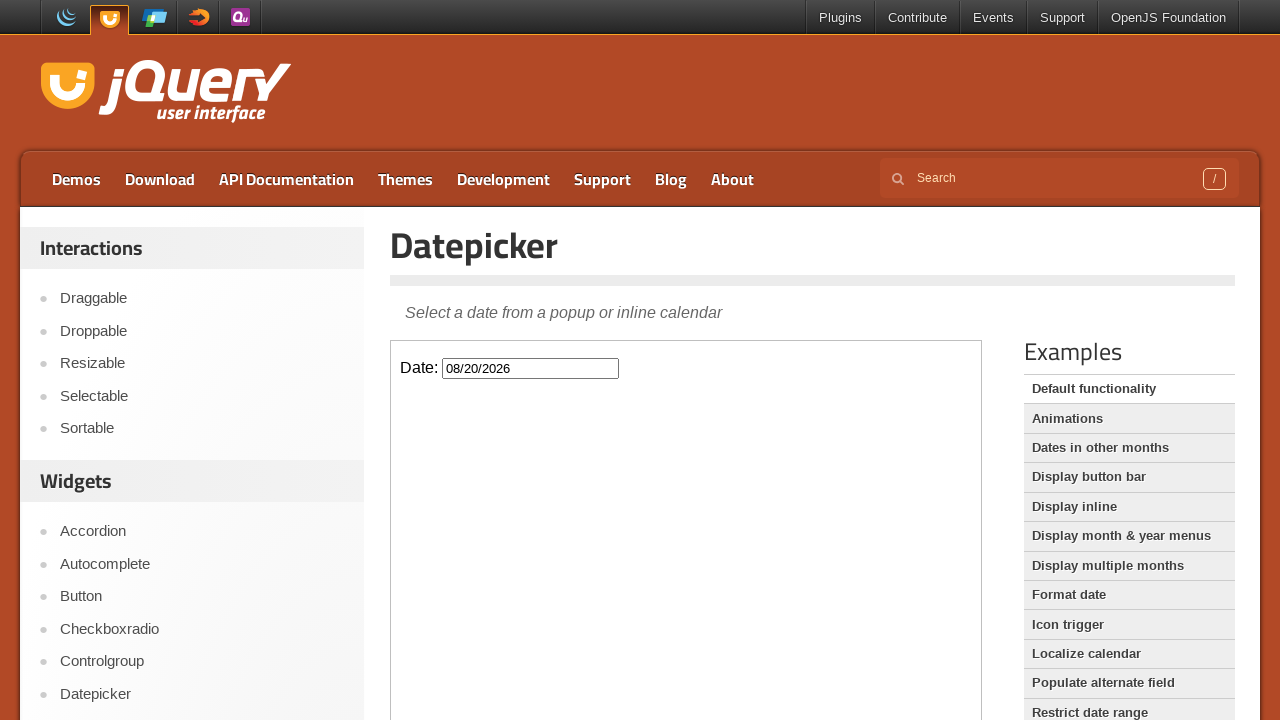